Tests the visibility of form elements including email textbox, education textarea, radio button, and user name display

Starting URL: https://automationfc.github.io/basic-form/index.html

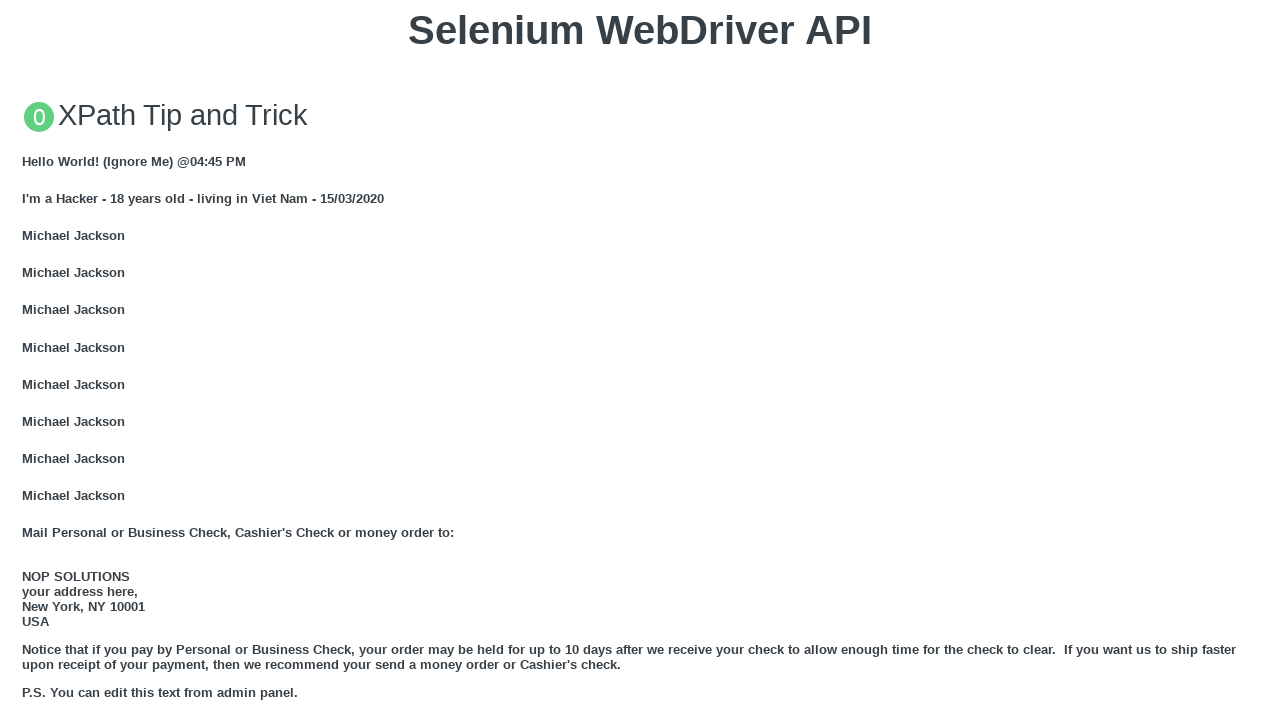

Email textbox is visible
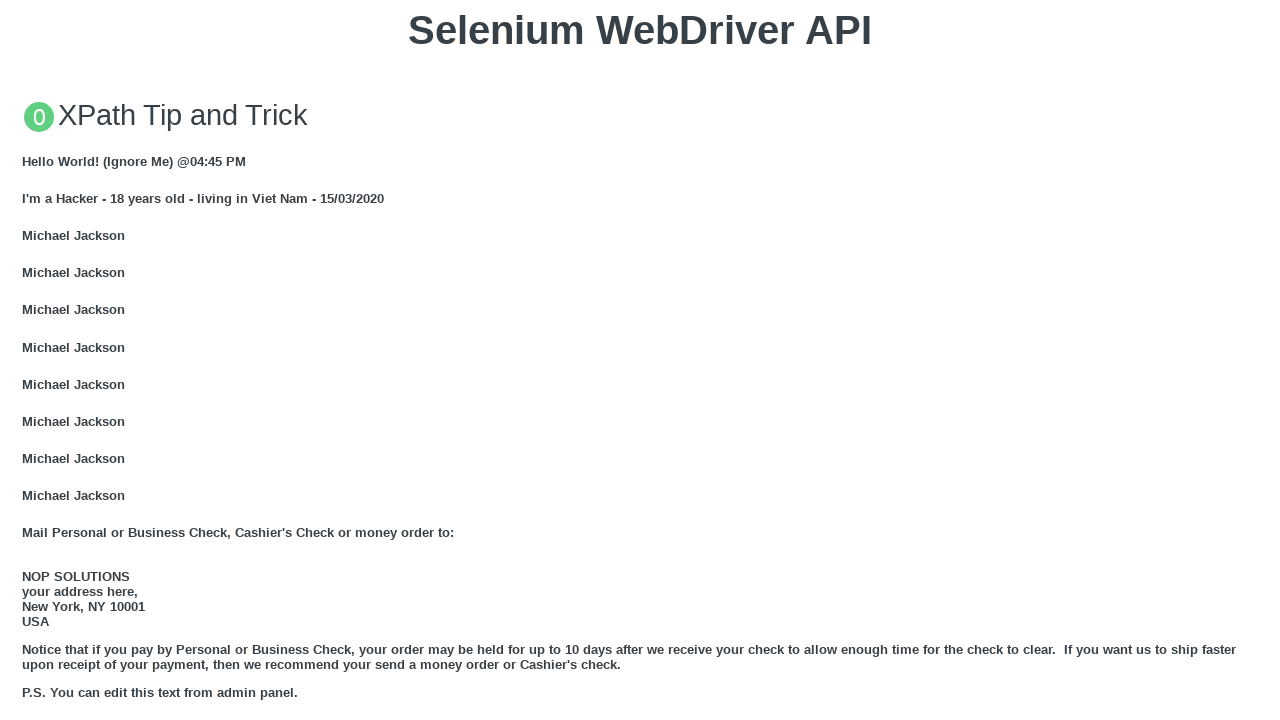

Filled email textbox with 'Automation Testing' on #mail
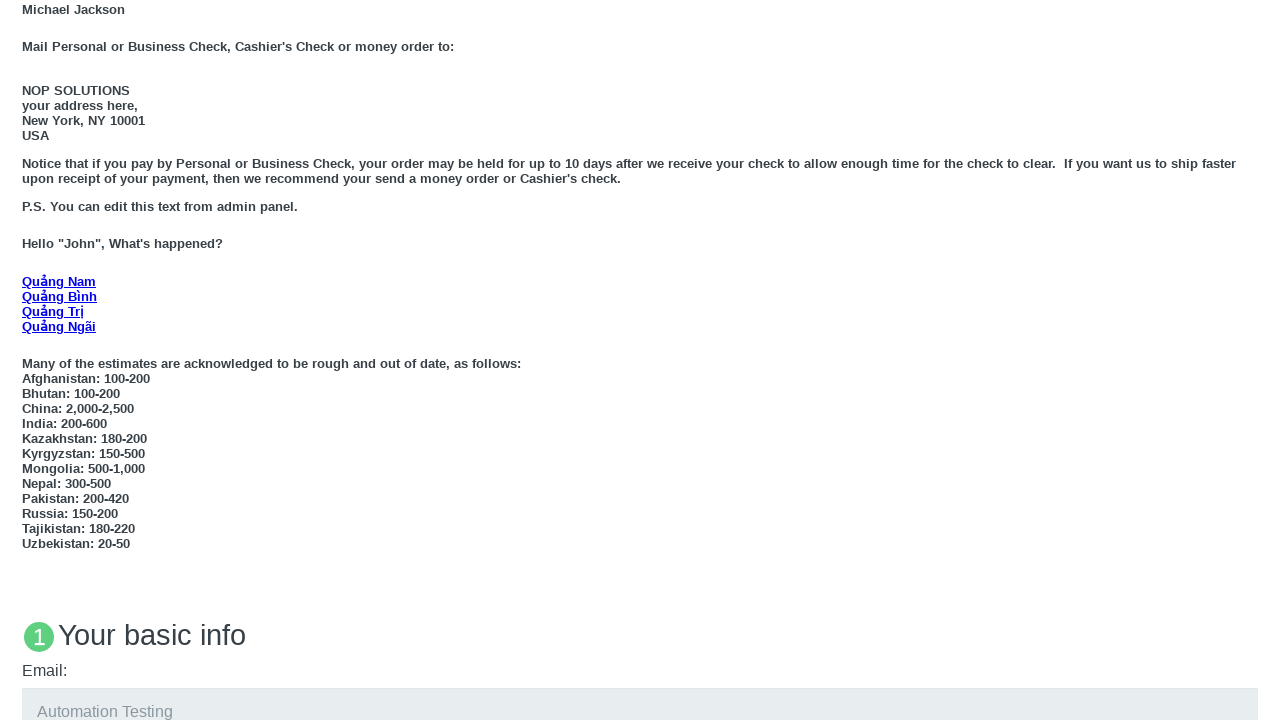

Education textarea is visible
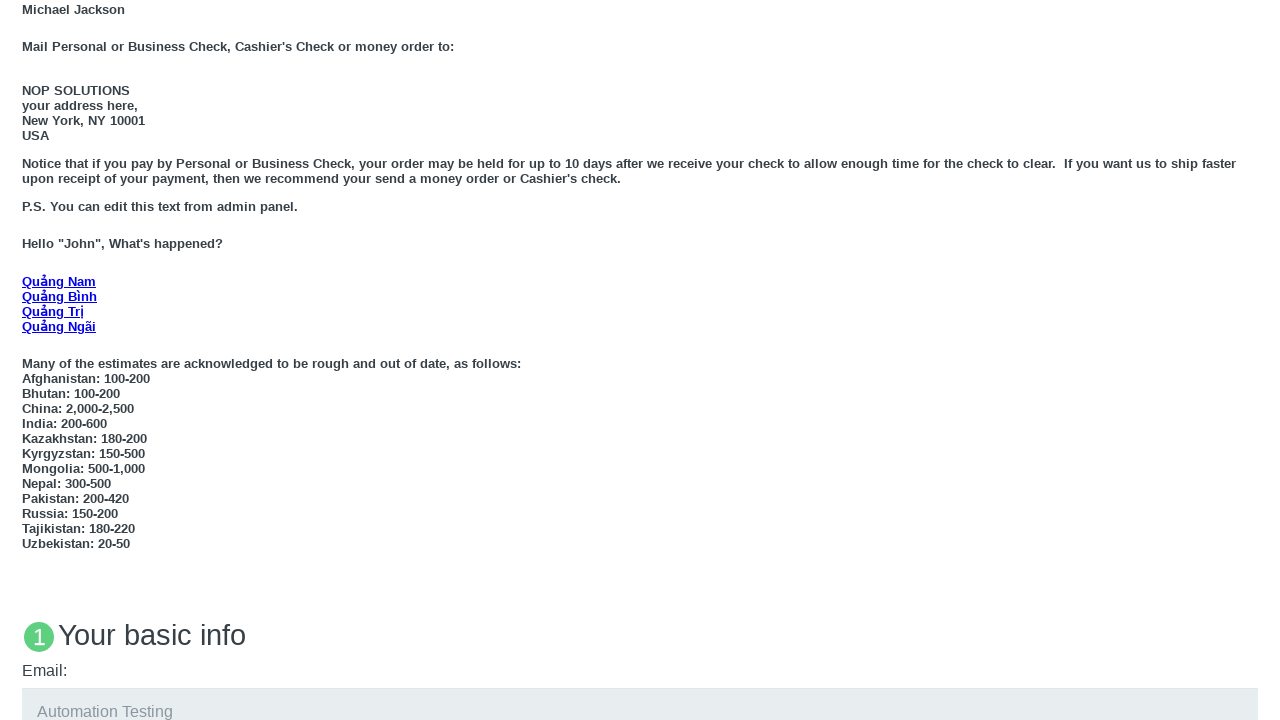

Filled education textarea with 'Automation Testing' on textarea#edu
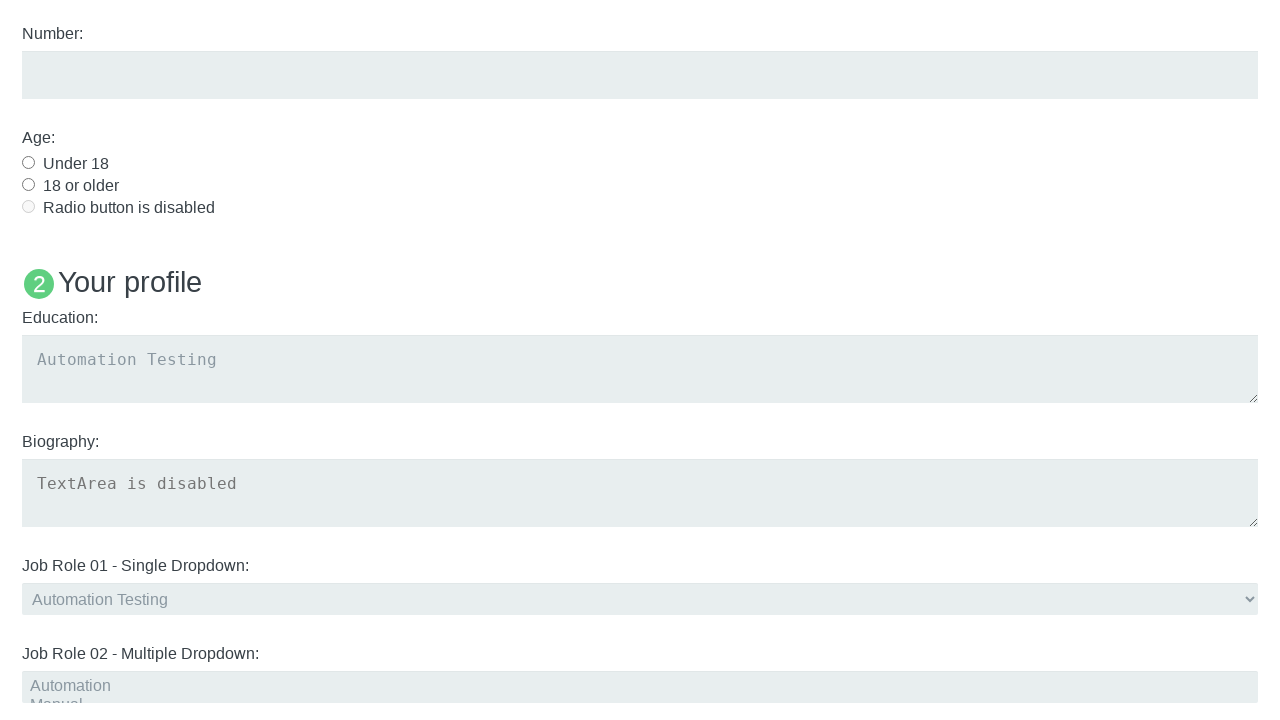

Age under 18 radio button is visible
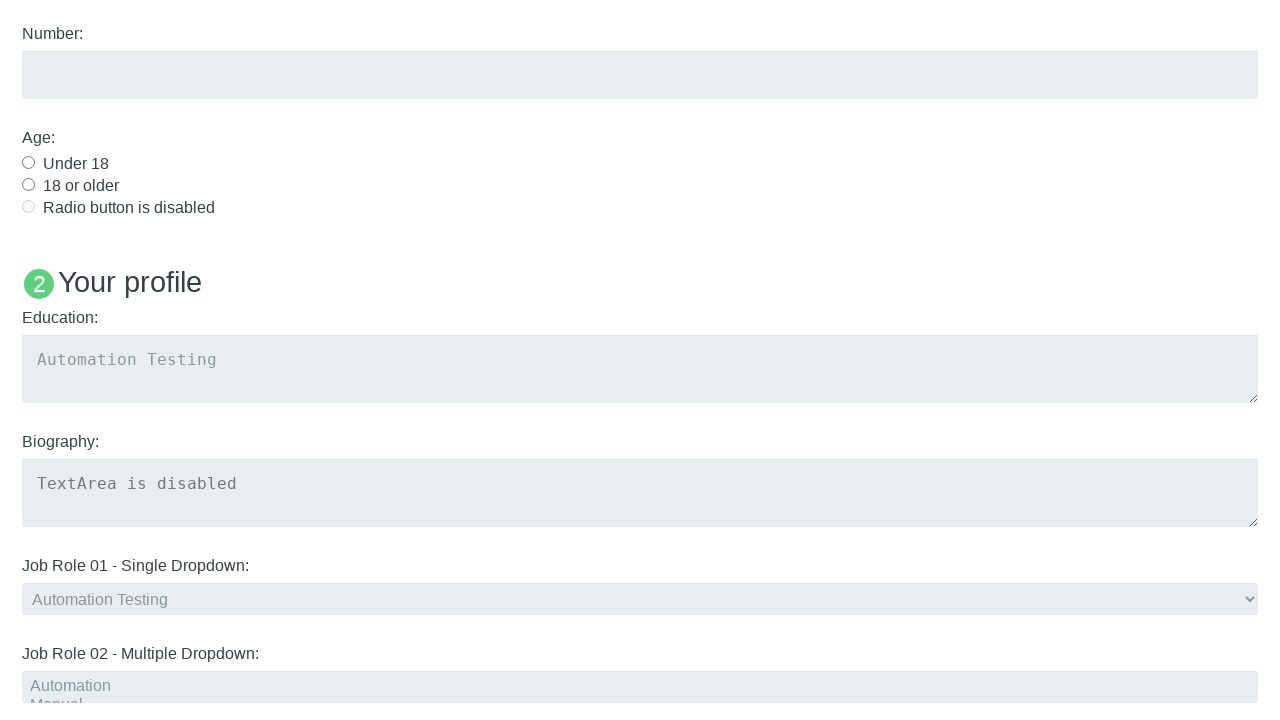

Clicked age under 18 radio button at (28, 162) on input#under_18
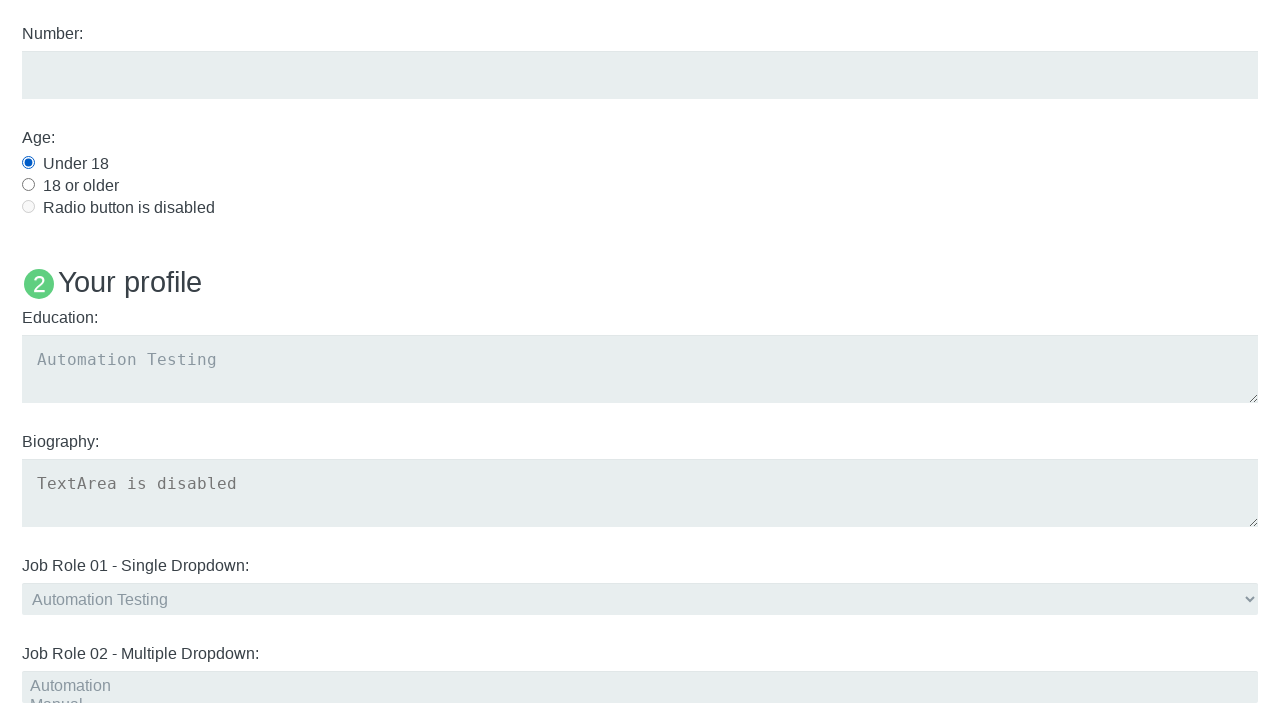

Verified User5 name is displayed
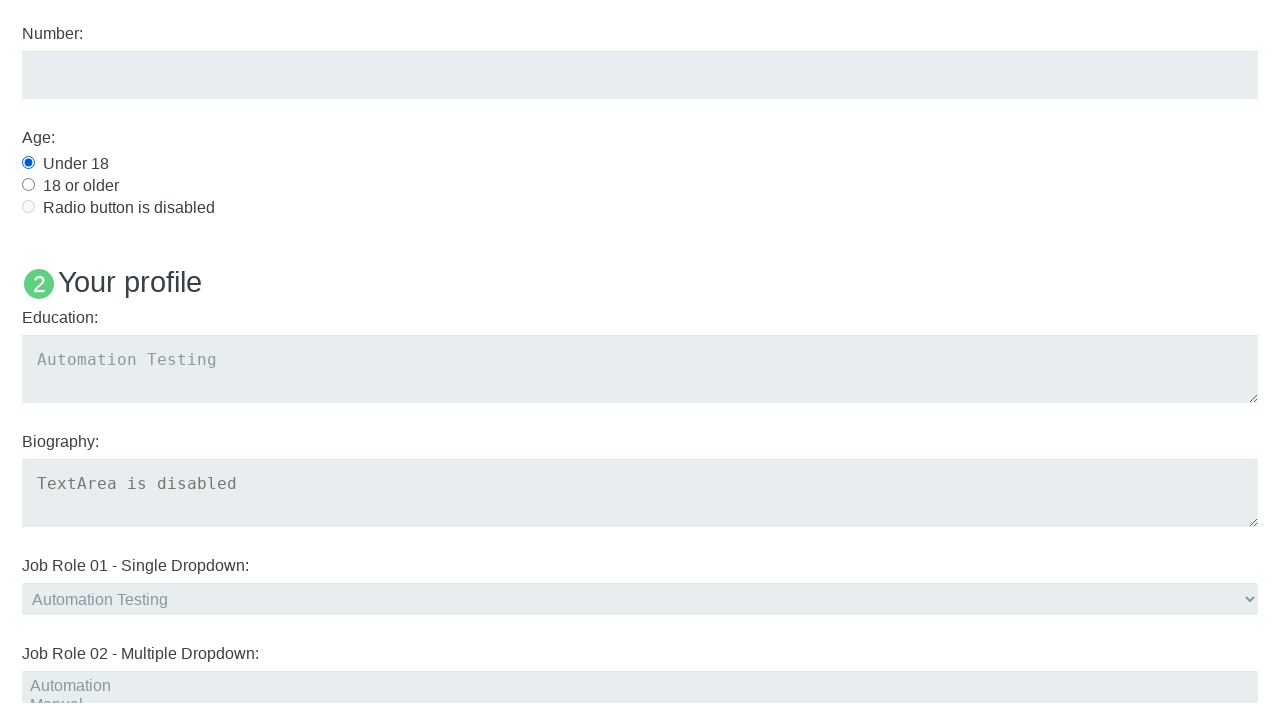

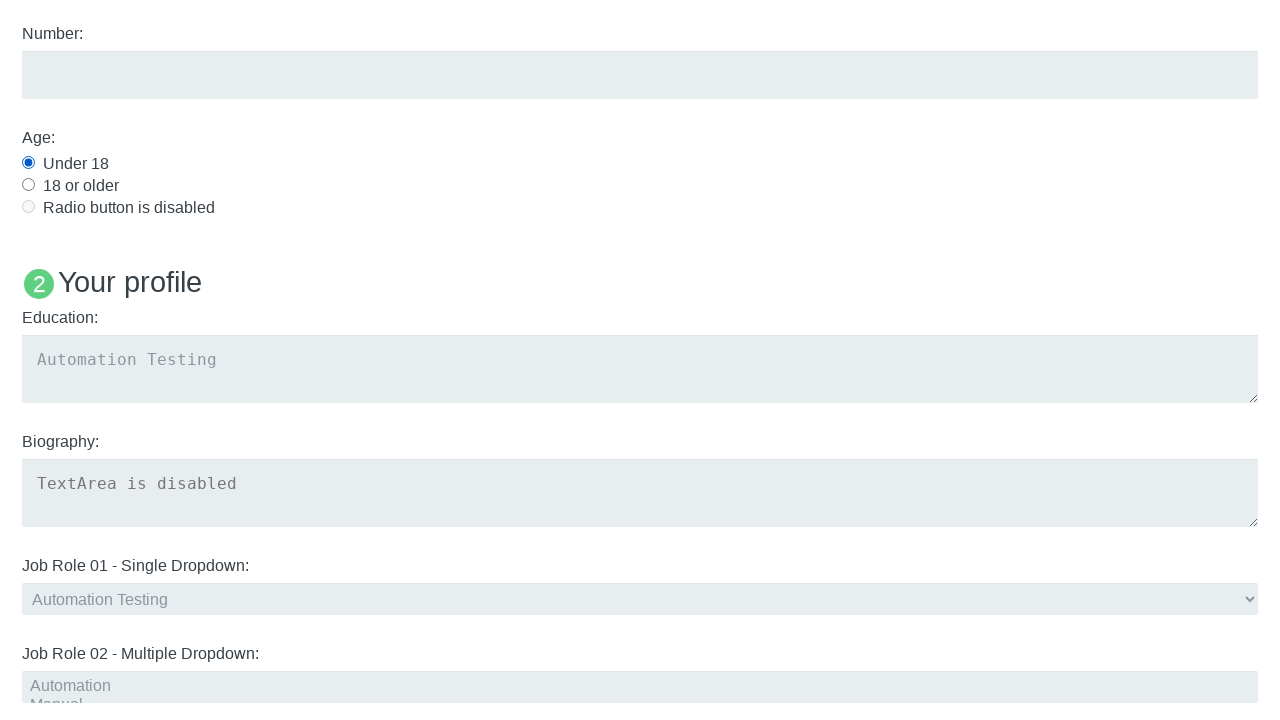